Tests prompt dialog by clicking the prompt button, entering text into the prompt, accepting it, and verifying the result

Starting URL: https://demoqa.com/alerts

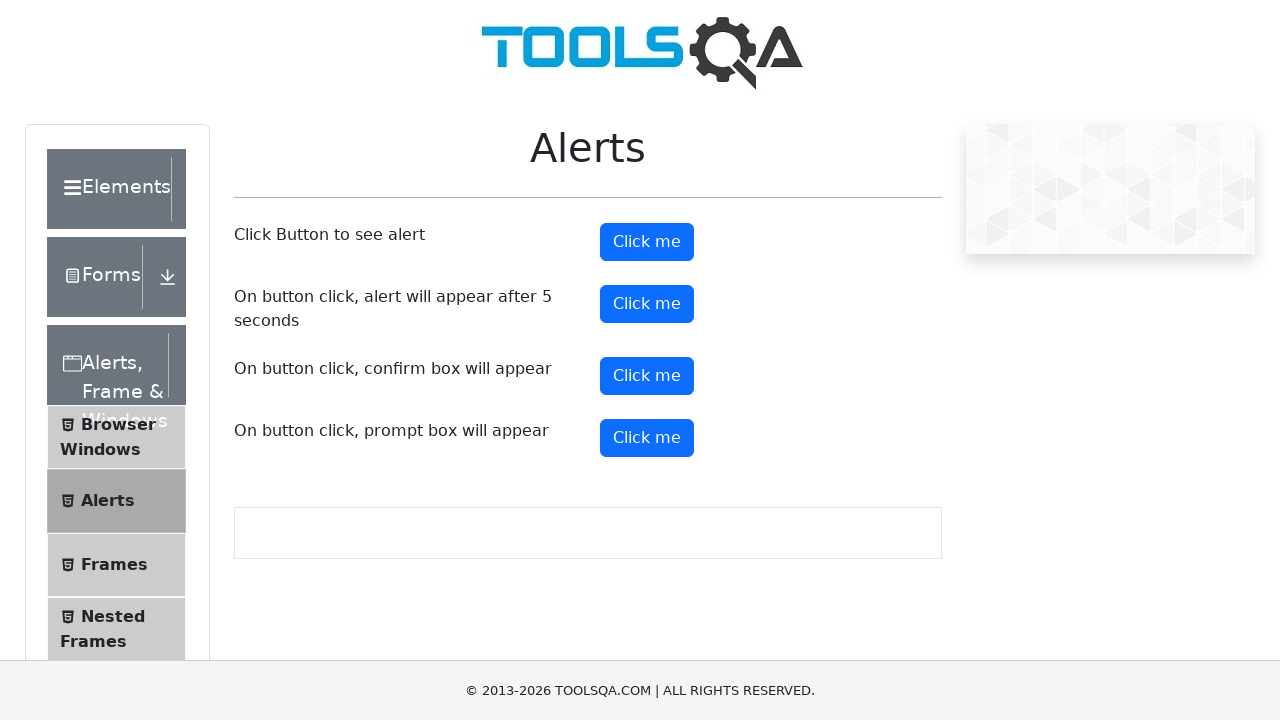

Set up dialog handler to accept prompt with text 'Loop Academy'
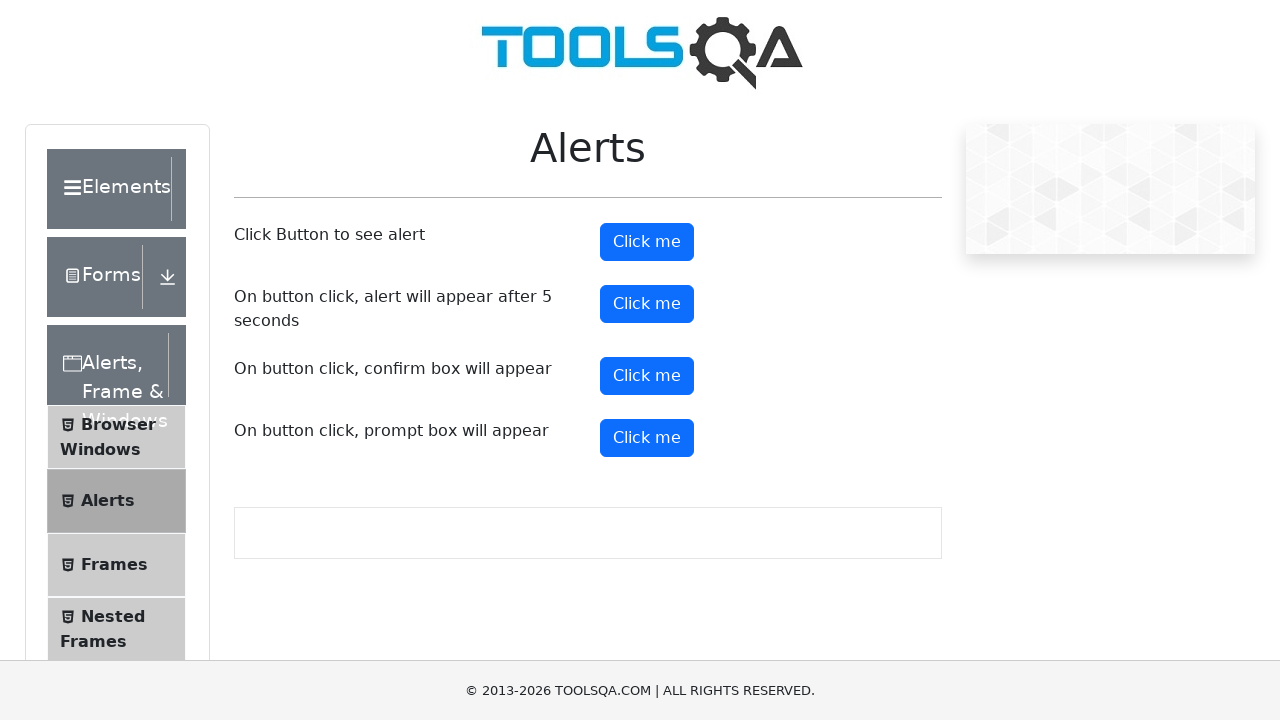

Clicked the prompt button at (647, 438) on #promtButton
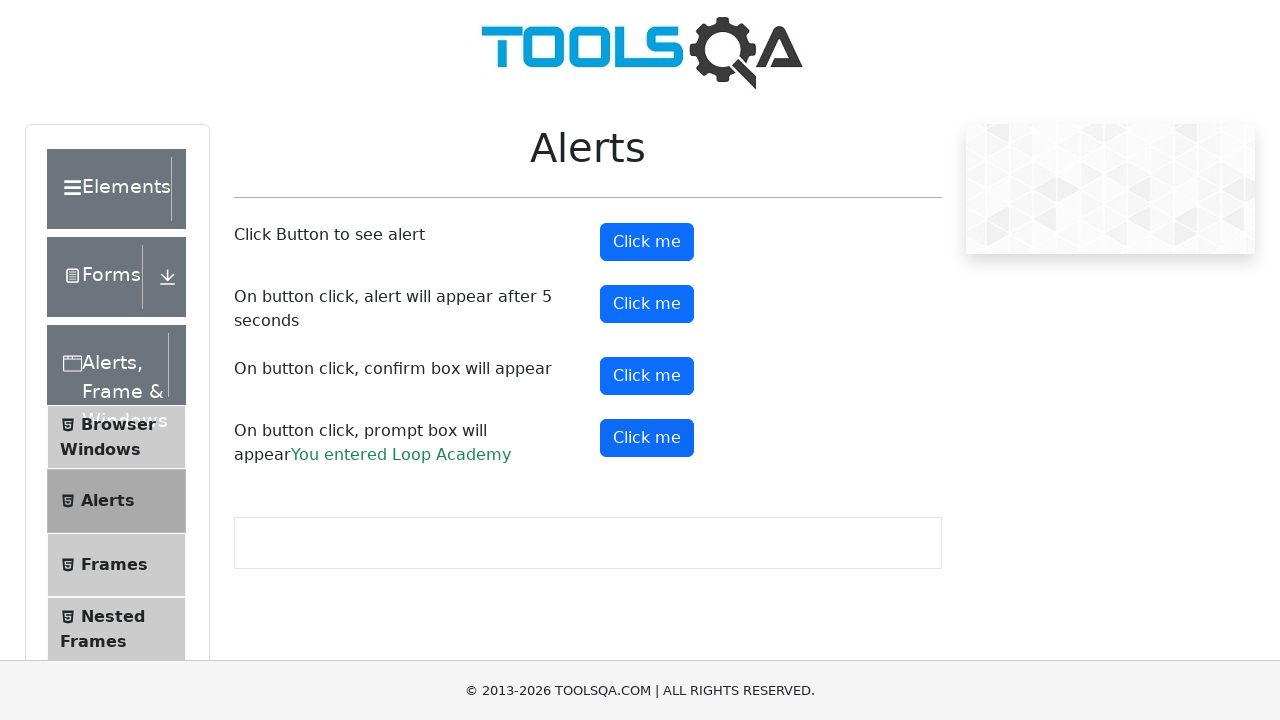

Prompt result element appeared on page
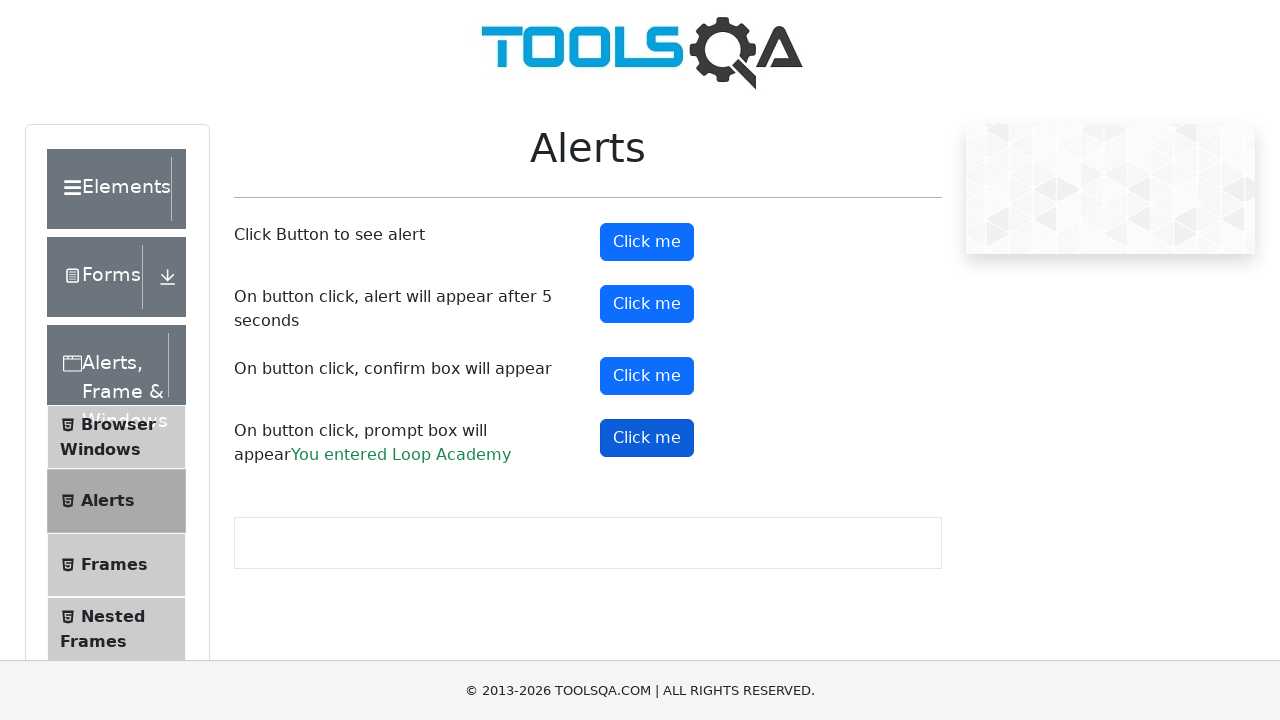

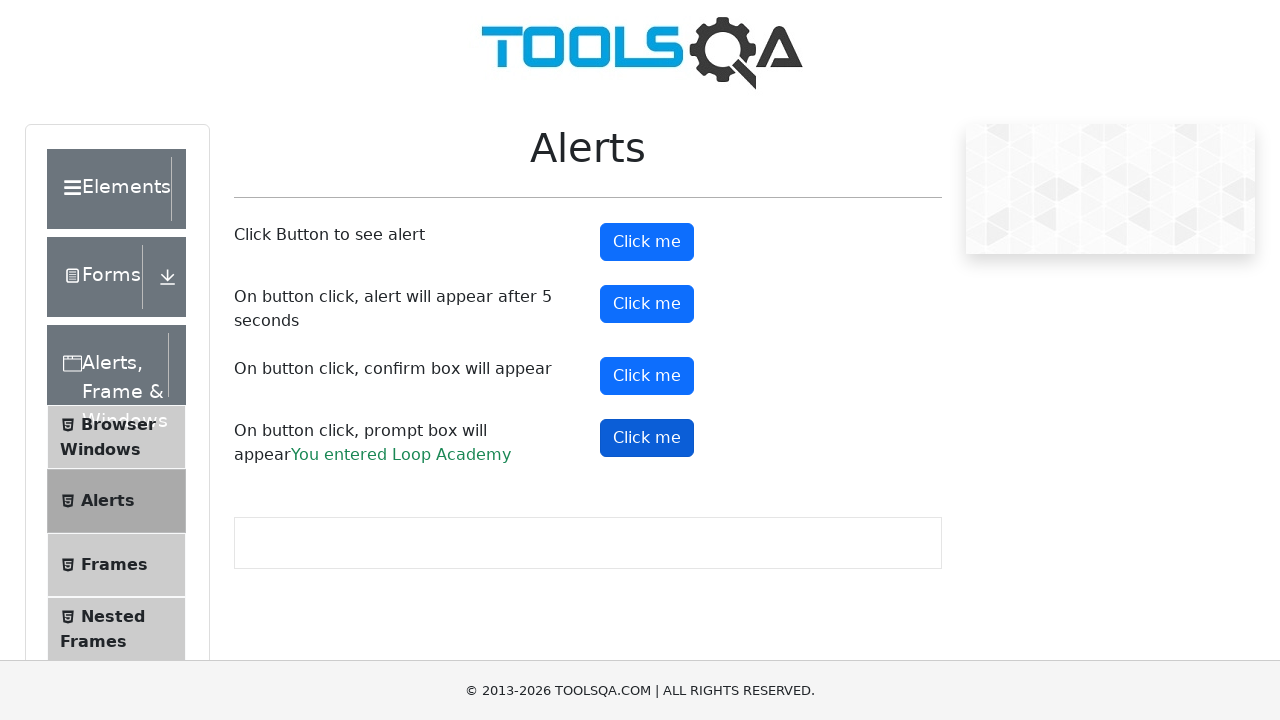